Tests a todo app by checking off existing todo items, adding a new todo item with text, and archiving completed items.

Starting URL: http://crossbrowsertesting.github.io/todo-app.html

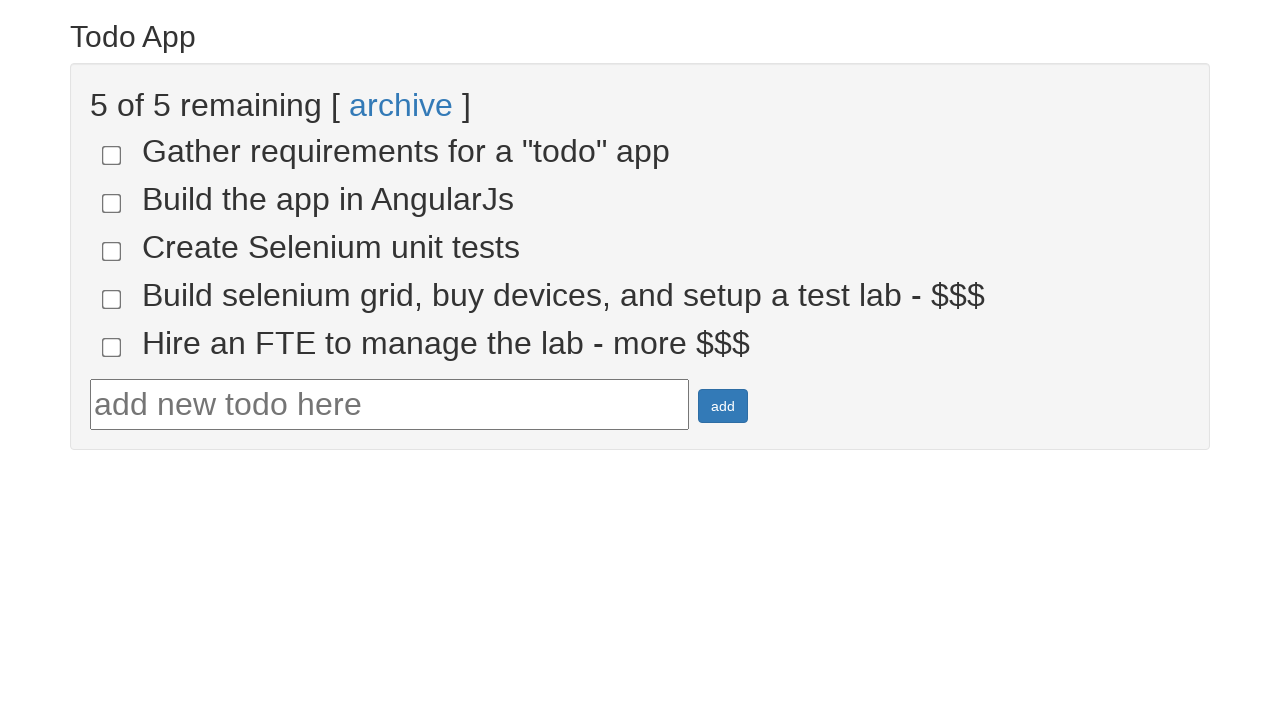

Checked off todo item 4 at (112, 299) on input[name='todo-4']
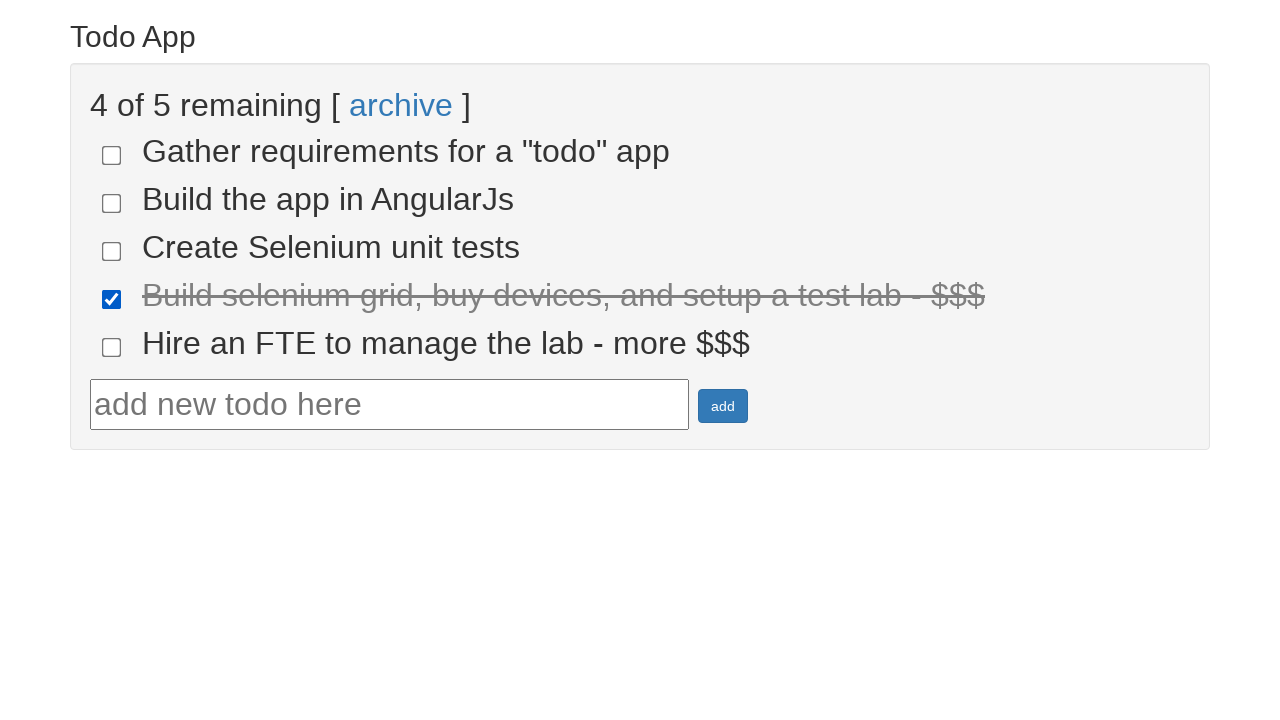

Checked off todo item 5 at (112, 347) on input[name='todo-5']
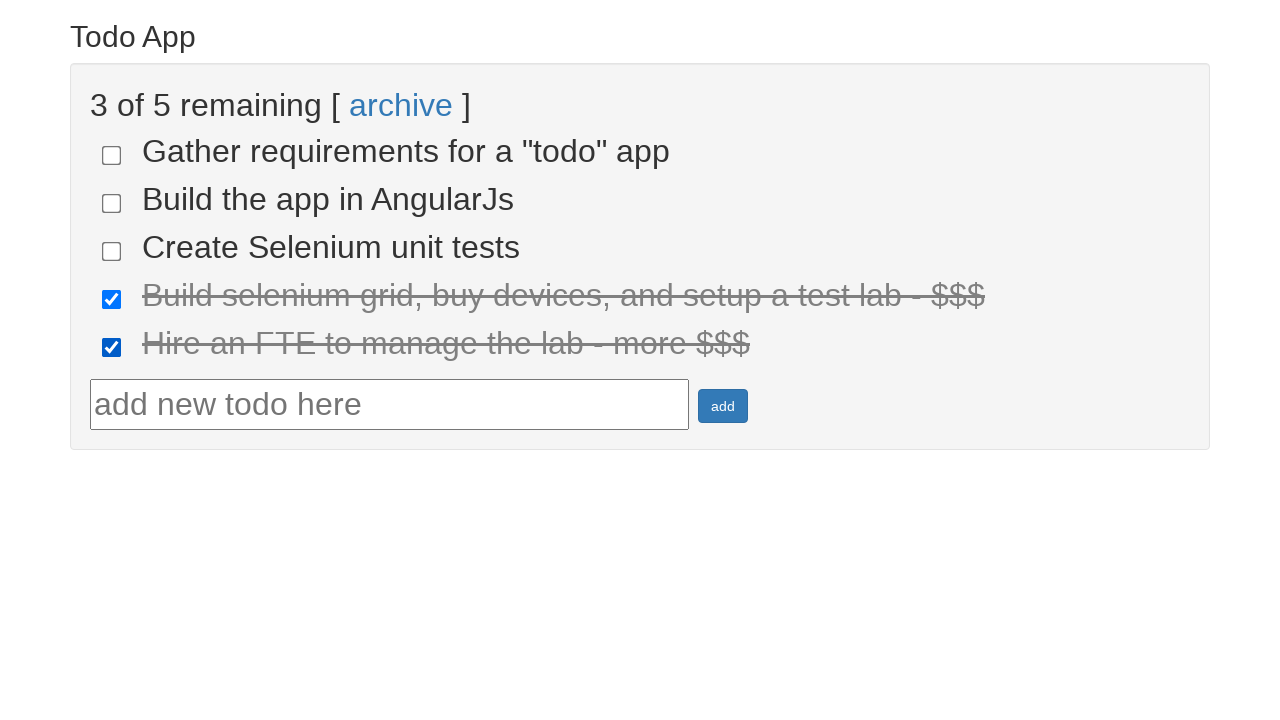

Entered new todo item text: 'Run your first Selenium Test' on #todotext
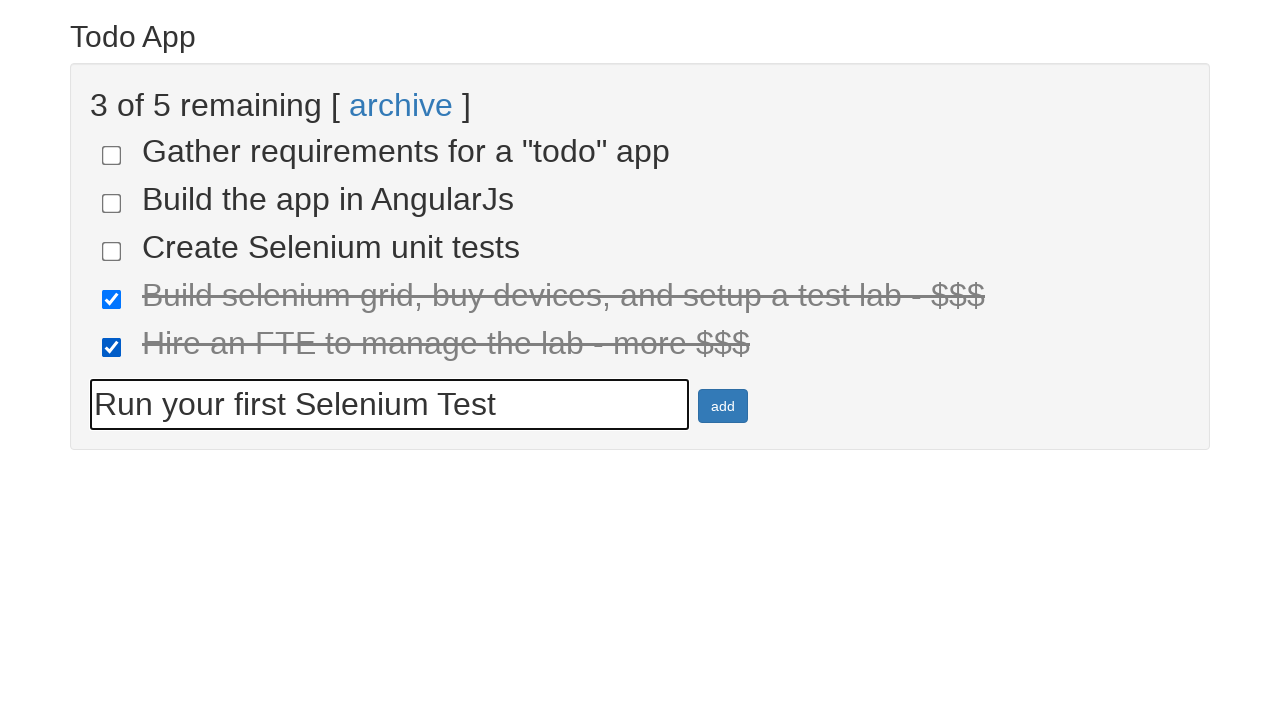

Clicked add button to create new todo item at (723, 406) on #addbutton
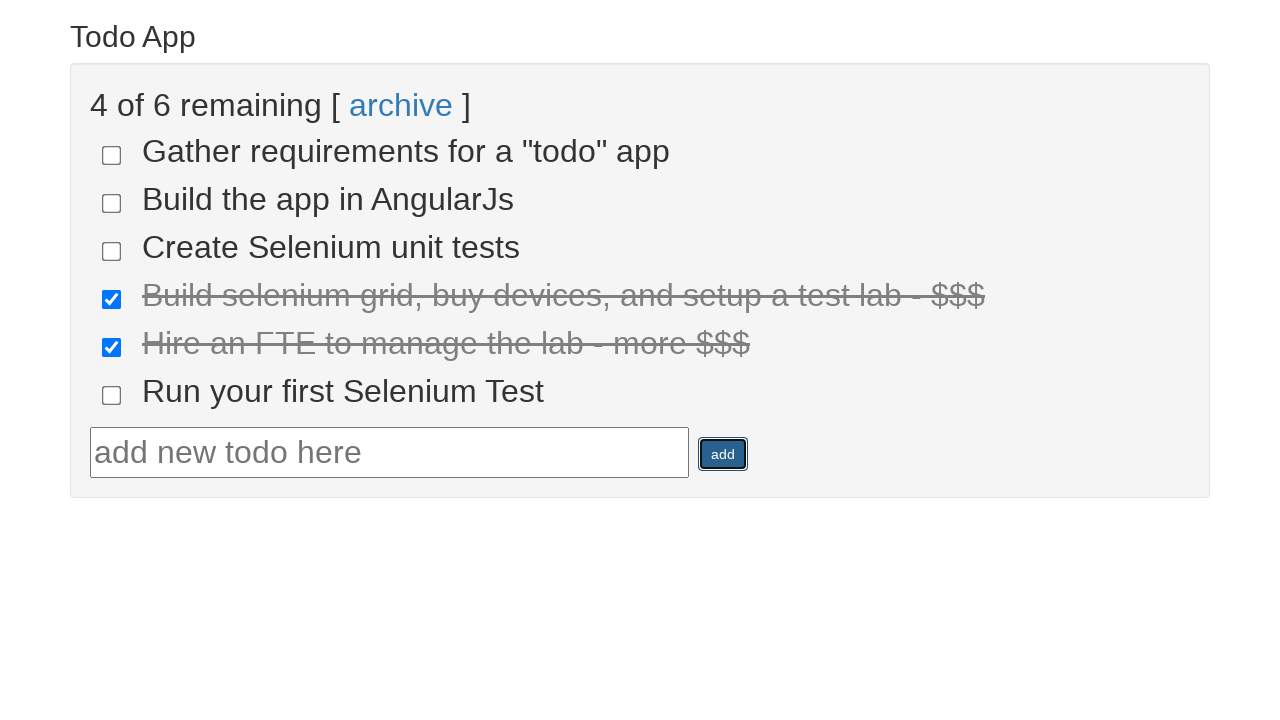

Clicked archive link to archive completed items at (401, 105) on text=archive
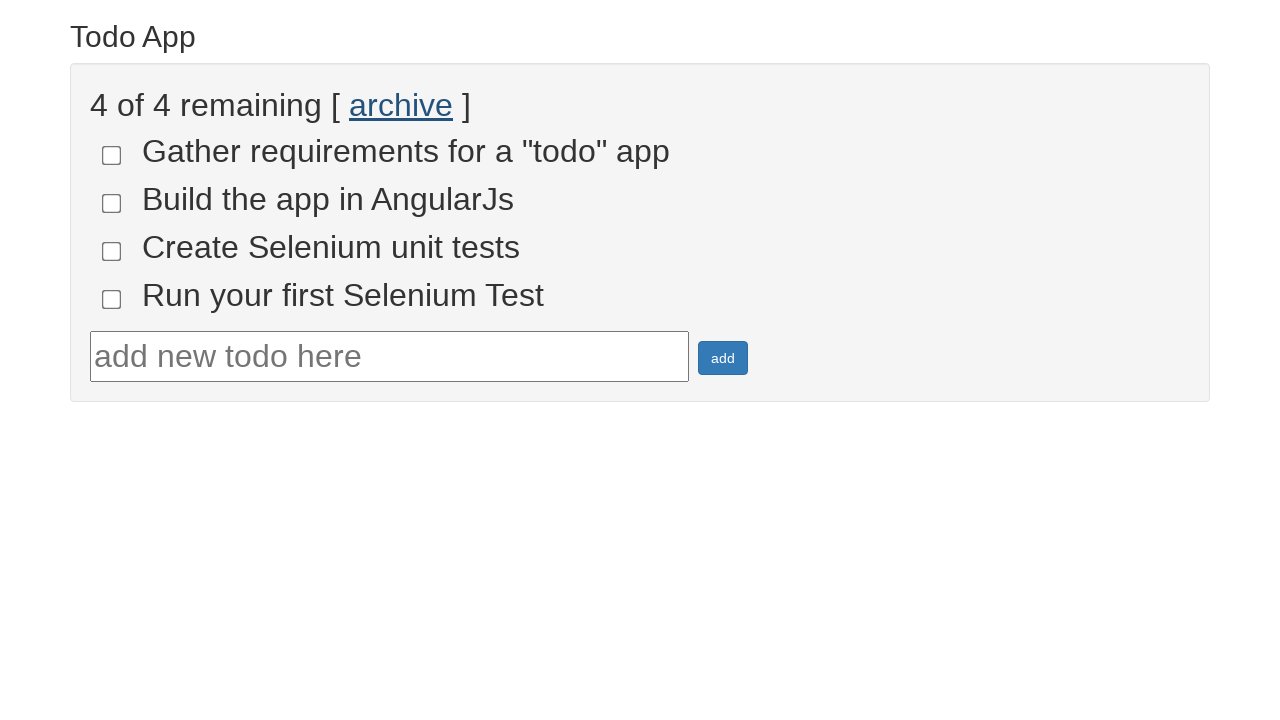

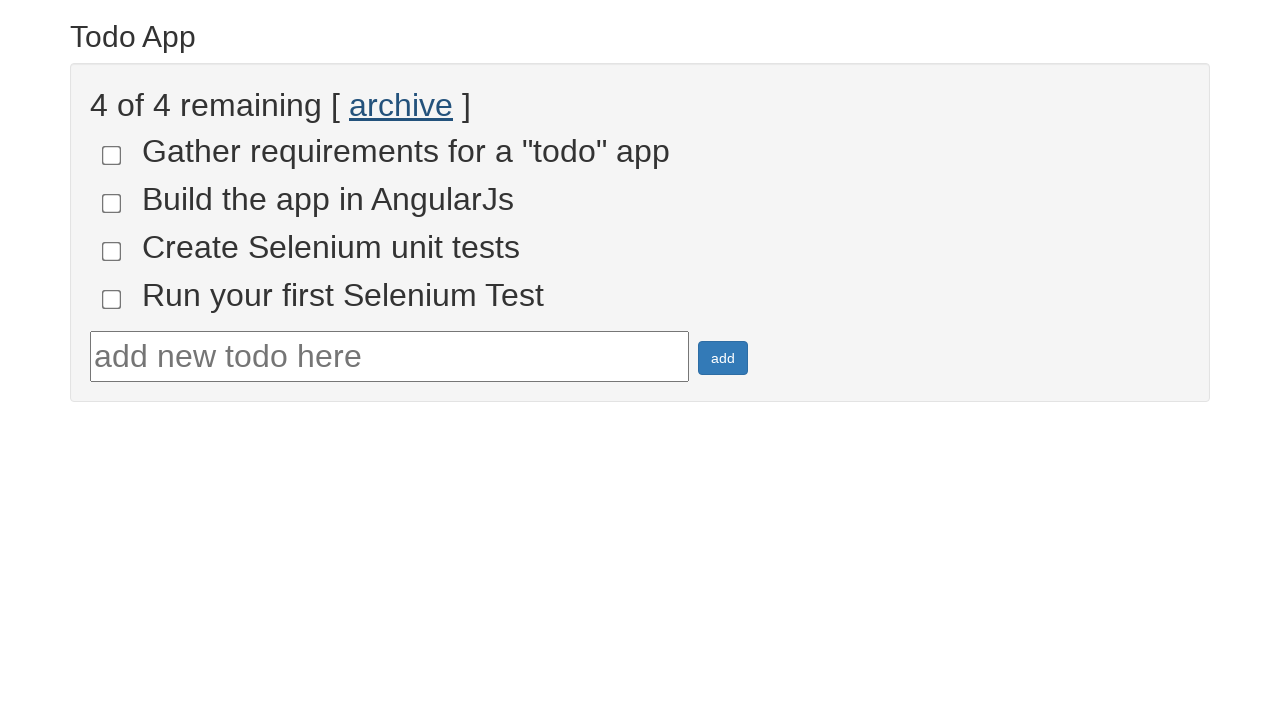